Simple navigation test that opens the Rahul Shetty Academy client page to verify the page loads successfully.

Starting URL: https://rahulshettyacademy.com/client

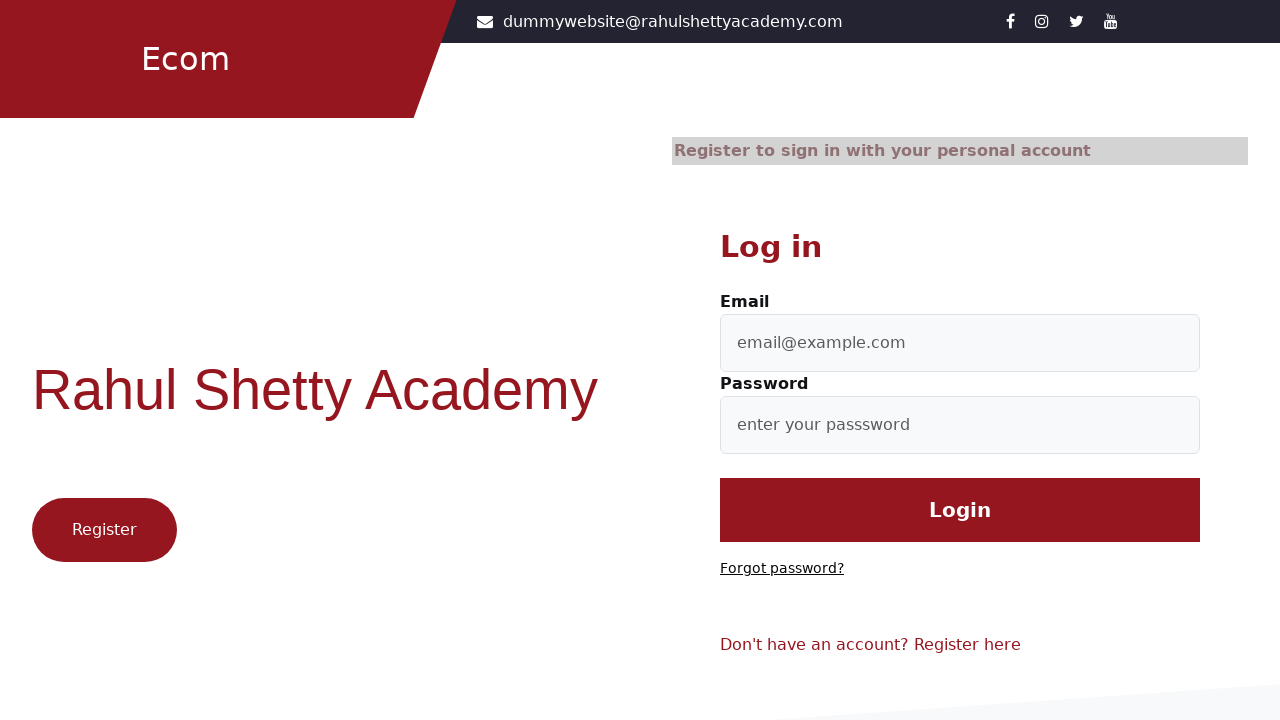

Waited for page to reach networkidle state at https://rahulshettyacademy.com/client
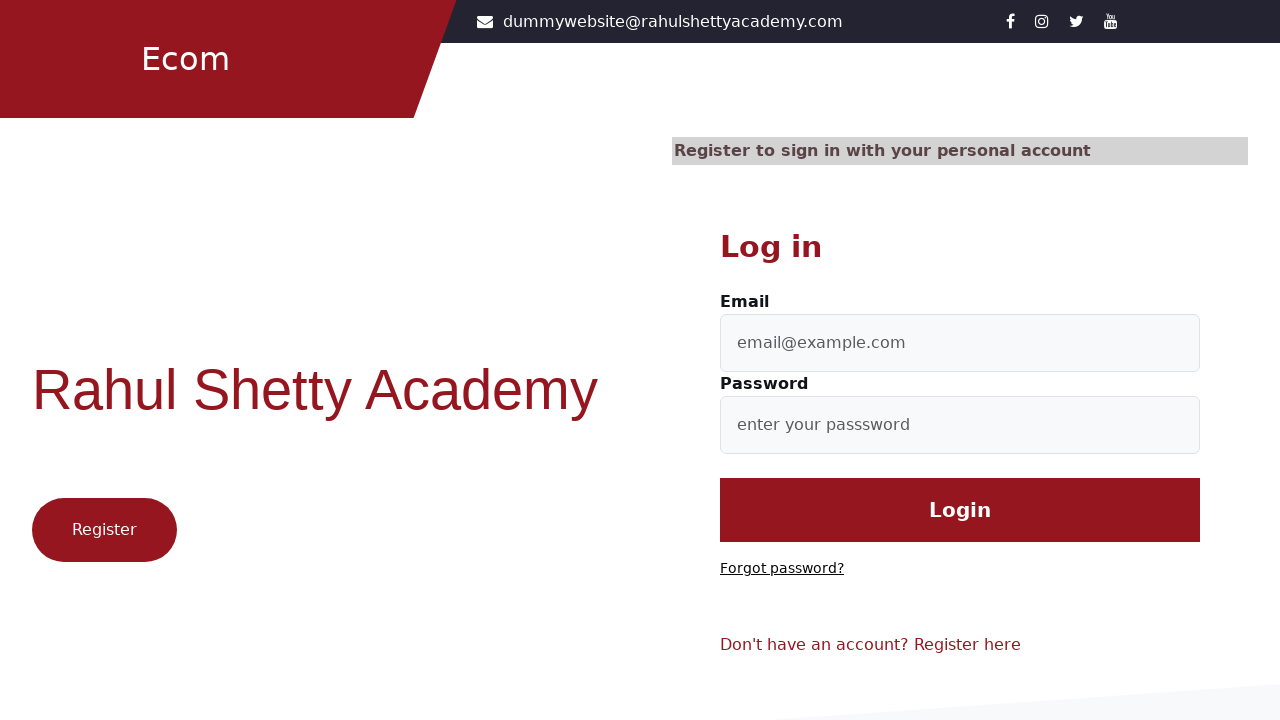

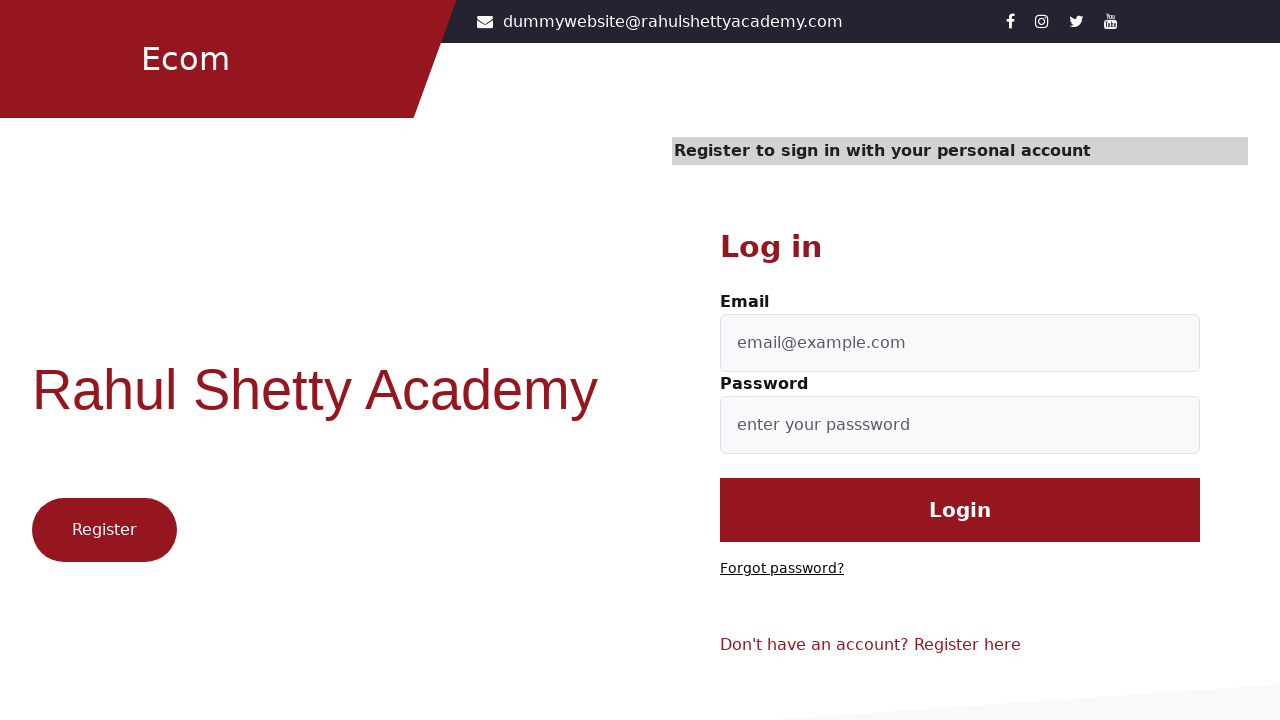